Tests auto-suggestive dropdown by typing partial text, waiting for suggestions to appear, selecting a country from the dropdown, and verifying the selection

Starting URL: https://rahulshettyacademy.com/AutomationPractice

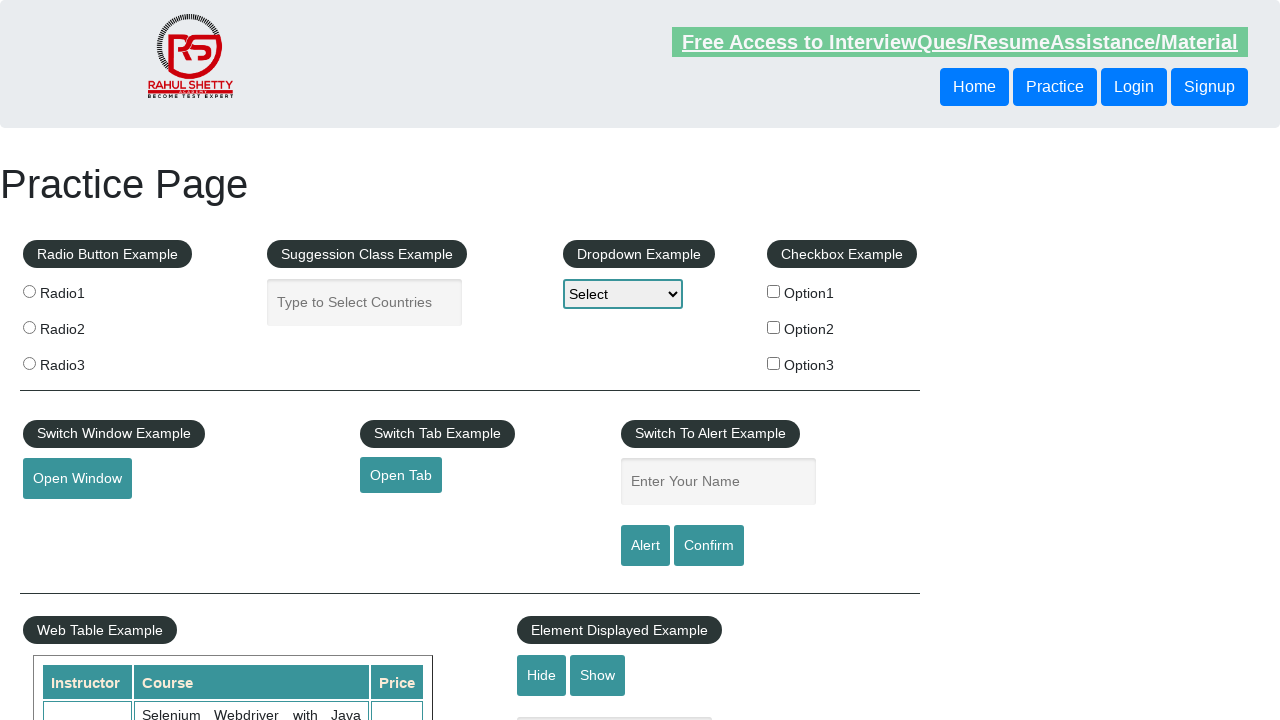

Typed 'Po' into autocomplete input to trigger suggestions on input#autocomplete
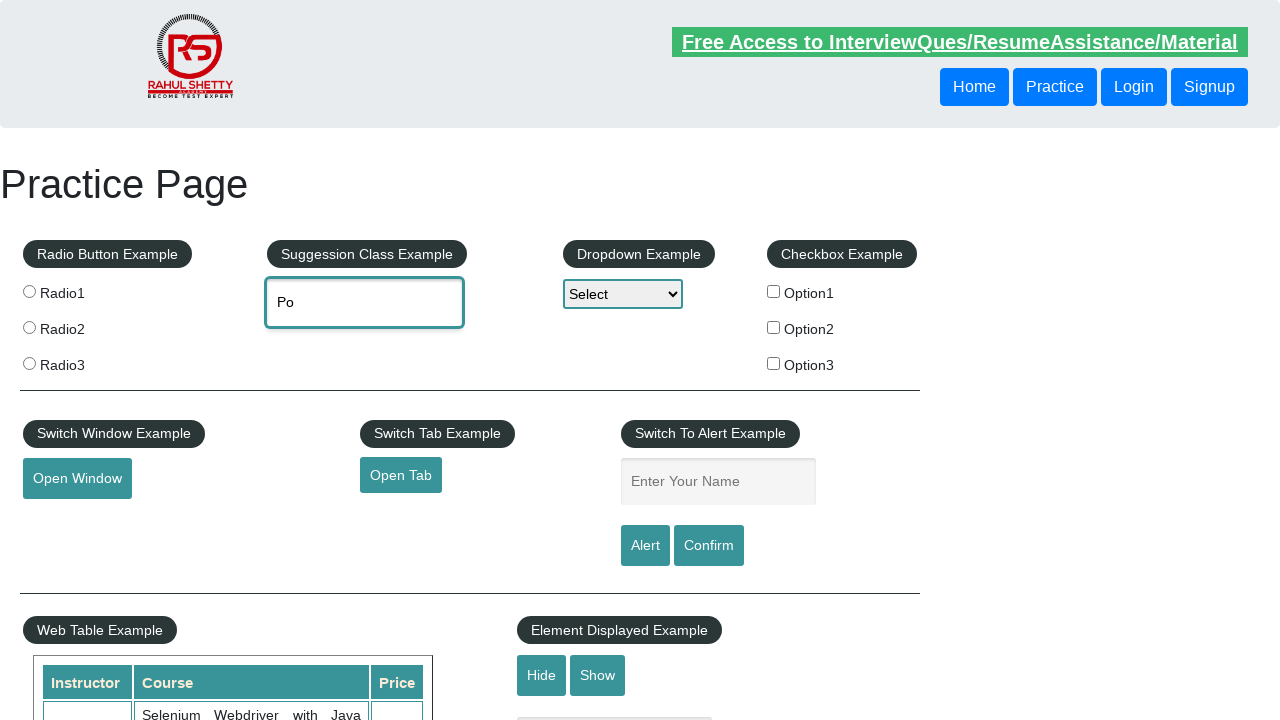

Auto-suggestive dropdown appeared with Poland option visible
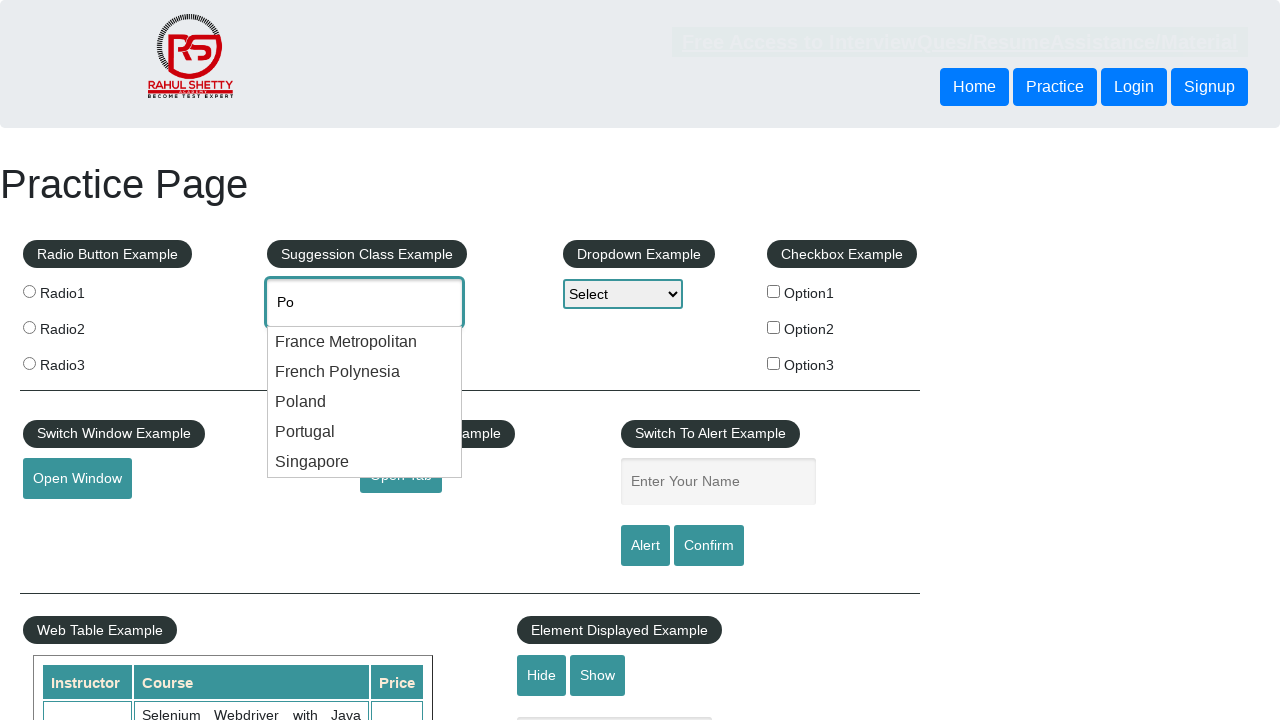

Selected Poland from the dropdown at (365, 402) on xpath=//ul[@id='ui-id-1']/li/div[text()='Poland']
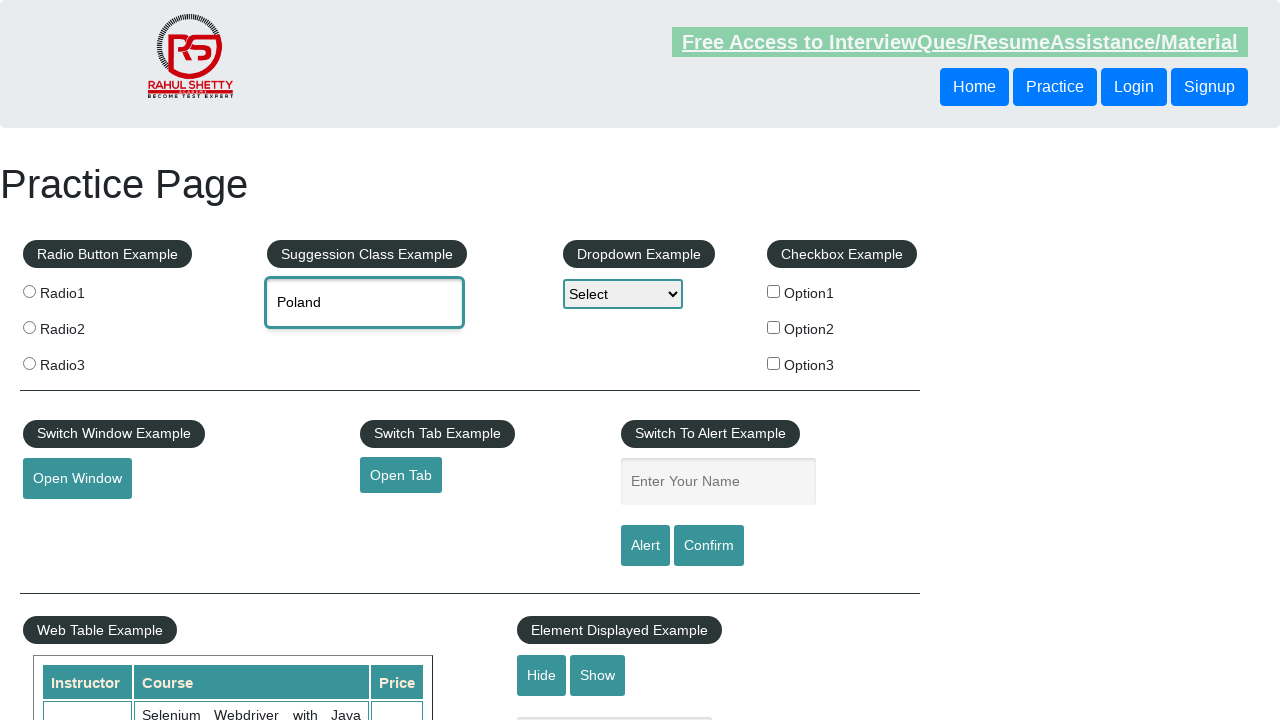

Verified that the input value is now 'Poland'
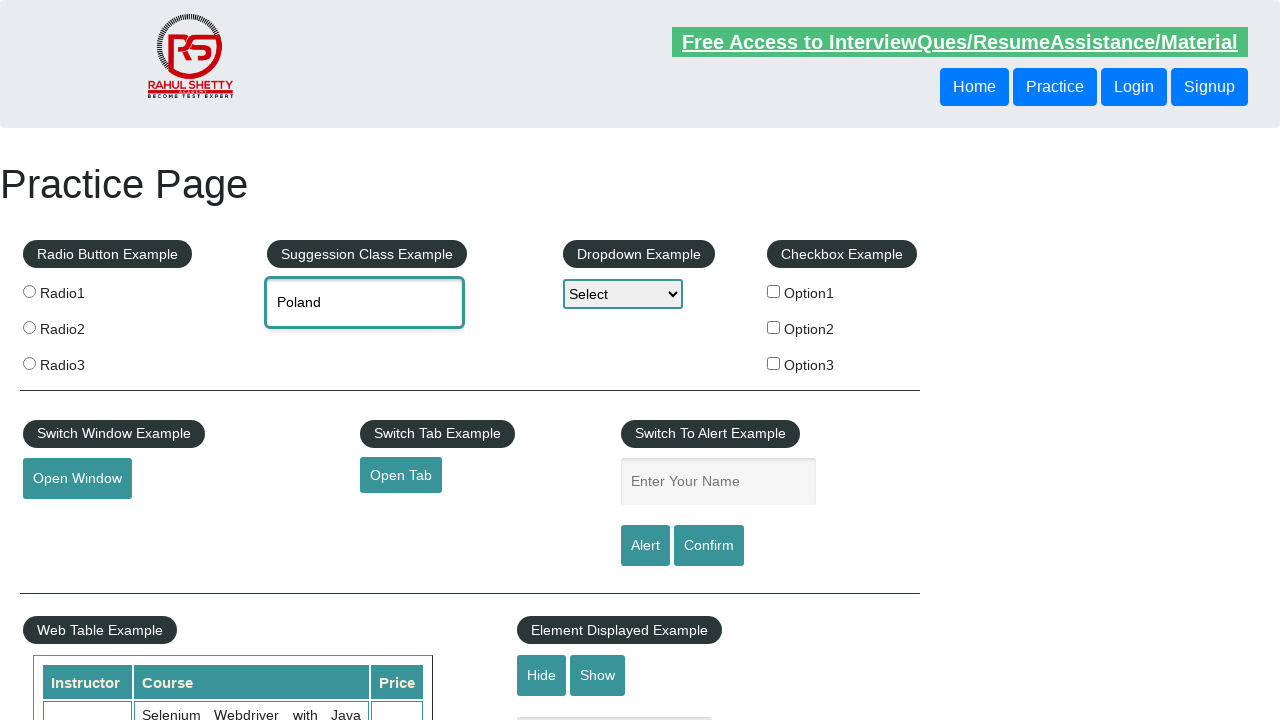

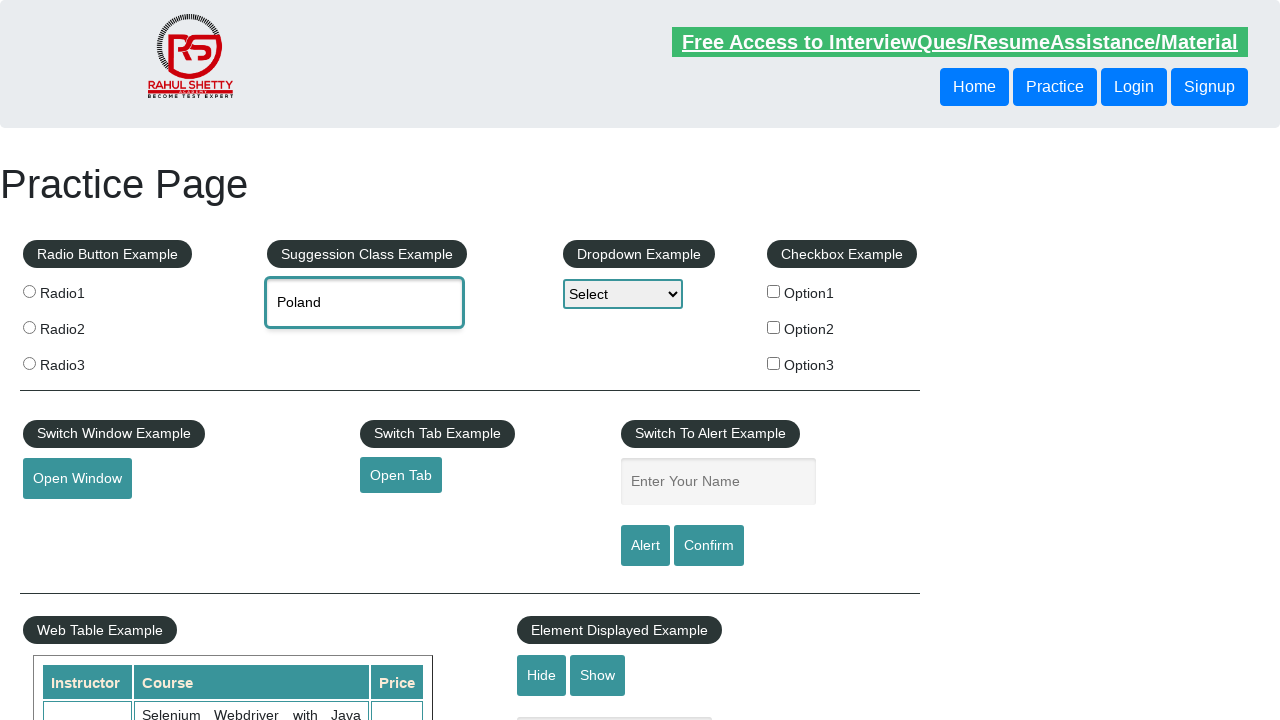